Tests checkbox interactions by clicking multiple checkboxes within a specific section of the page

Starting URL: http://www.tizag.com/htmlT/htmlcheckboxes.php

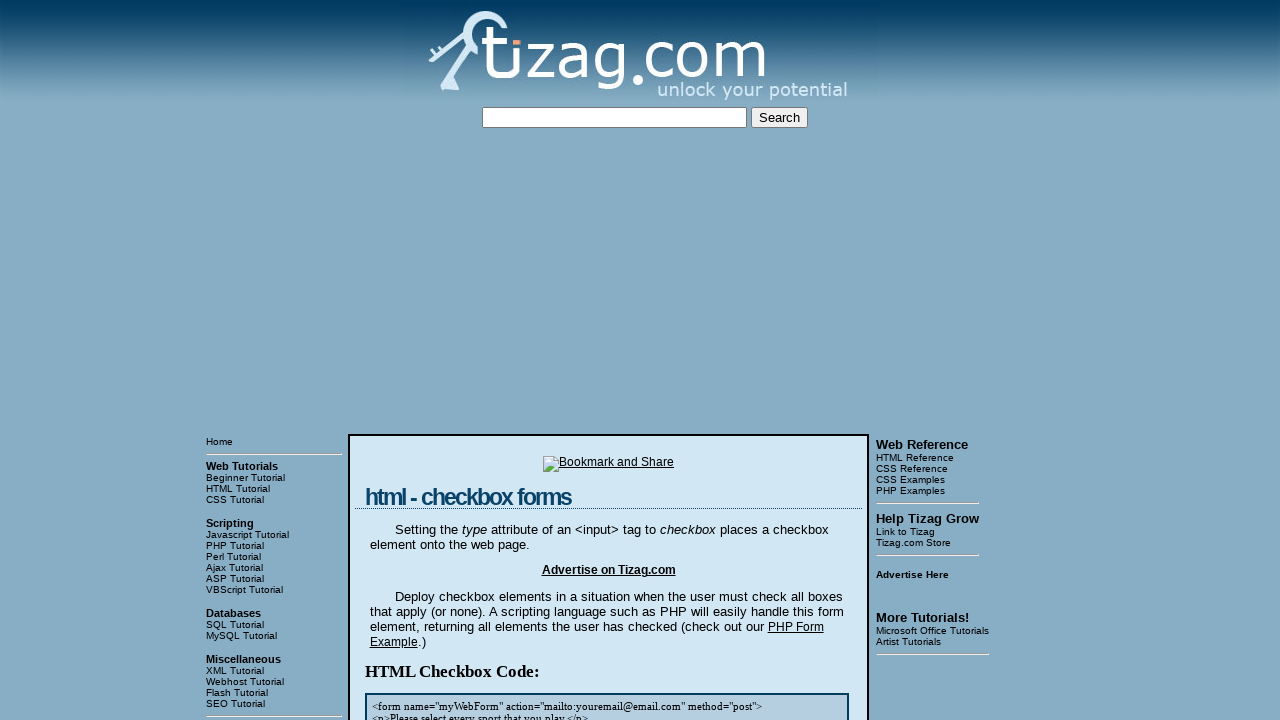

Navigated to checkbox test page
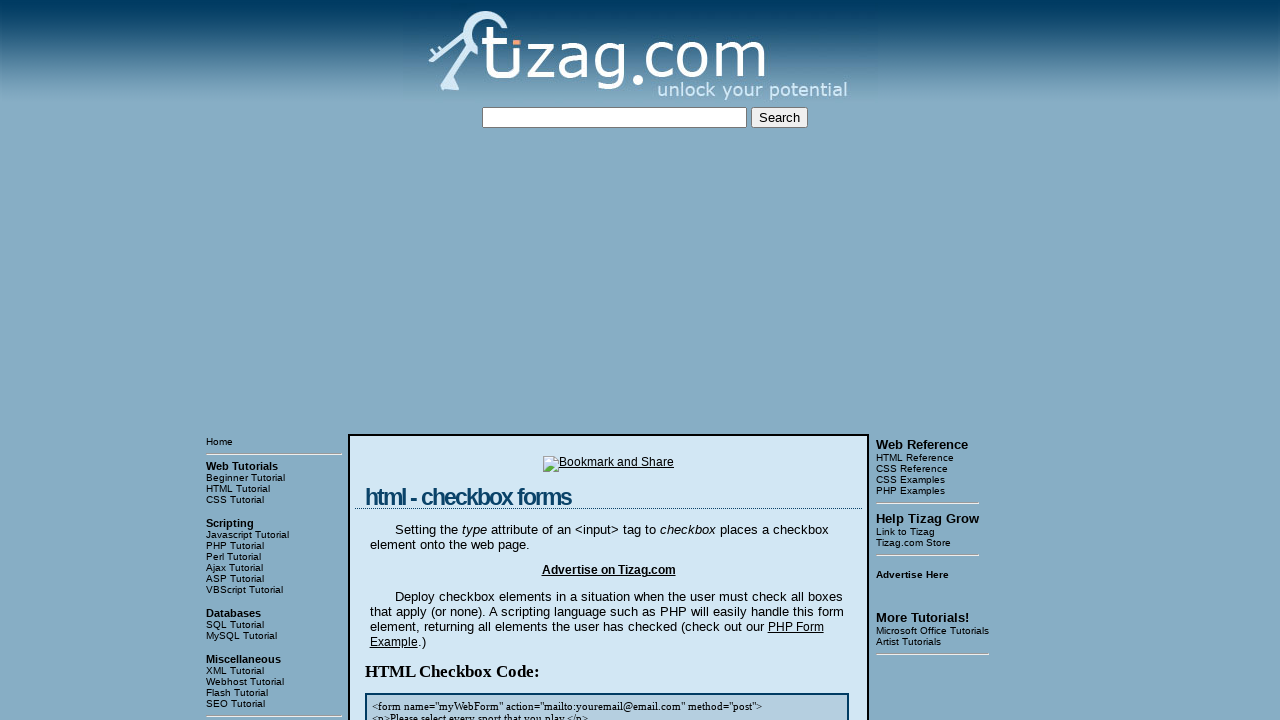

Located checkbox container block
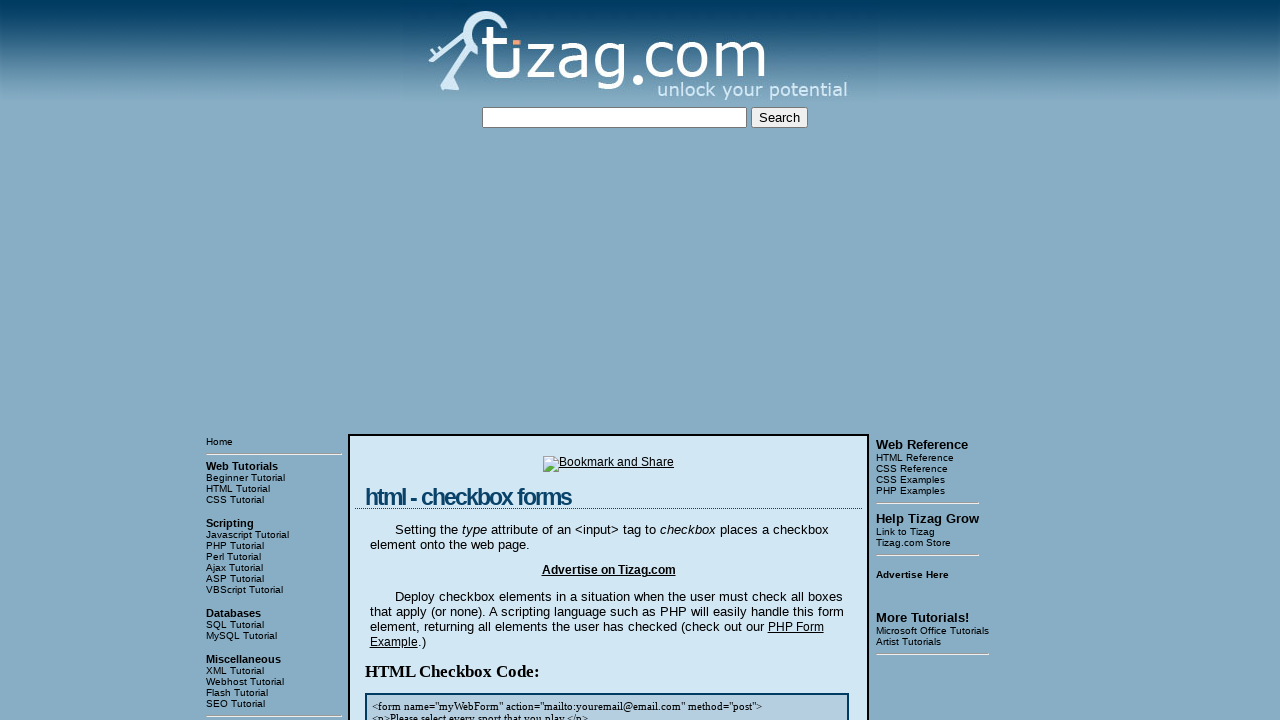

Located all checkboxes within the block
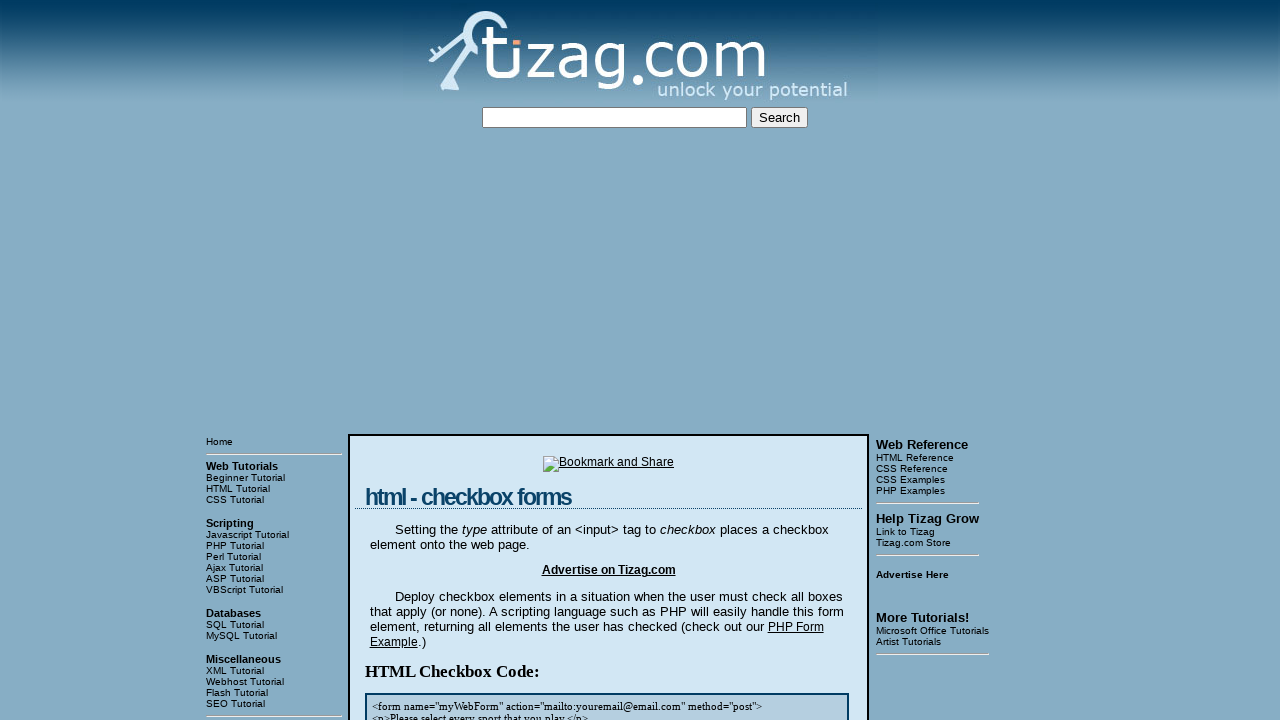

Found 4 checkboxes to click
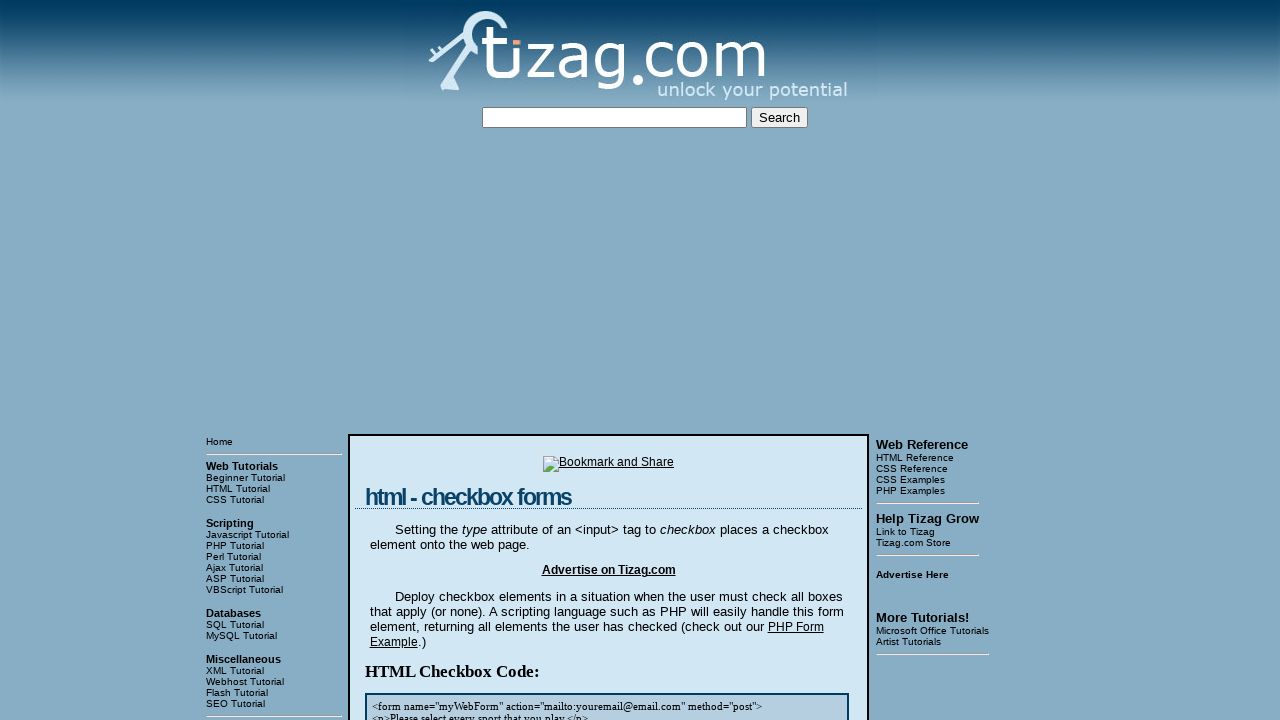

Clicked checkbox 1 of 4 at (422, 360) on (//h2[@class='specialT']/following-sibling::div)[1] >> [type='checkbox'] >> nth=
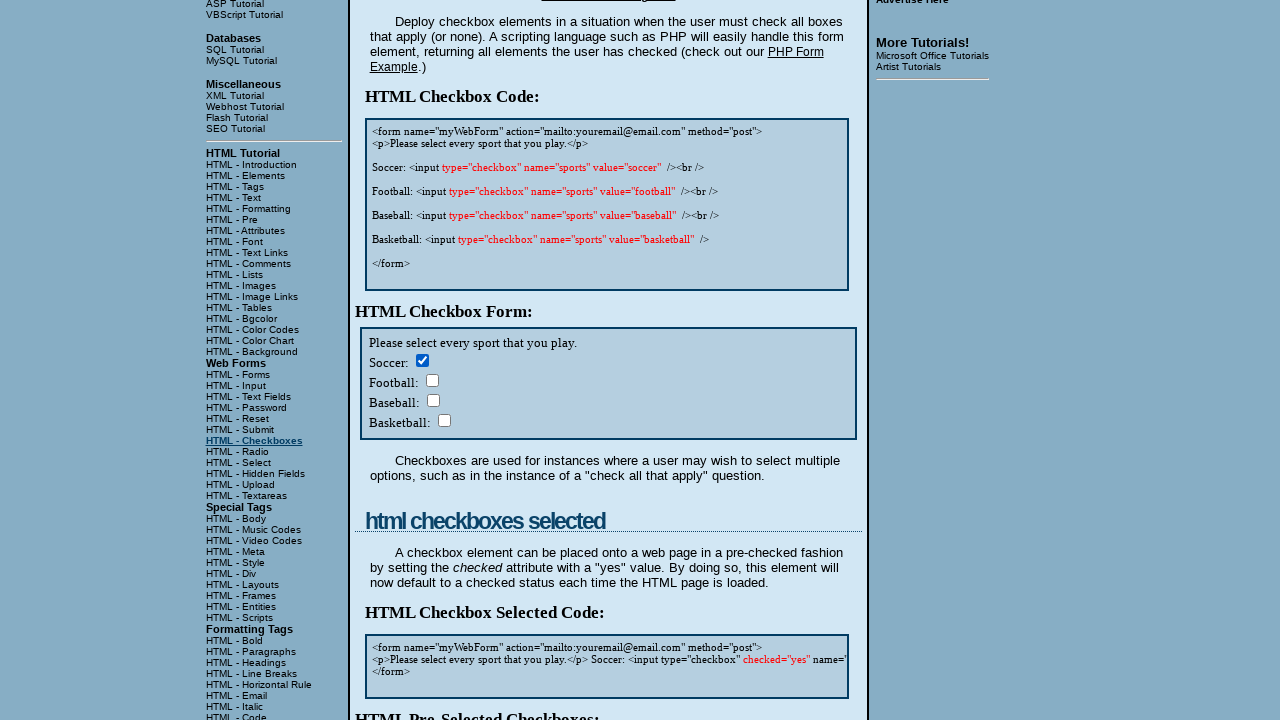

Clicked checkbox 2 of 4 at (432, 380) on (//h2[@class='specialT']/following-sibling::div)[1] >> [type='checkbox'] >> nth=
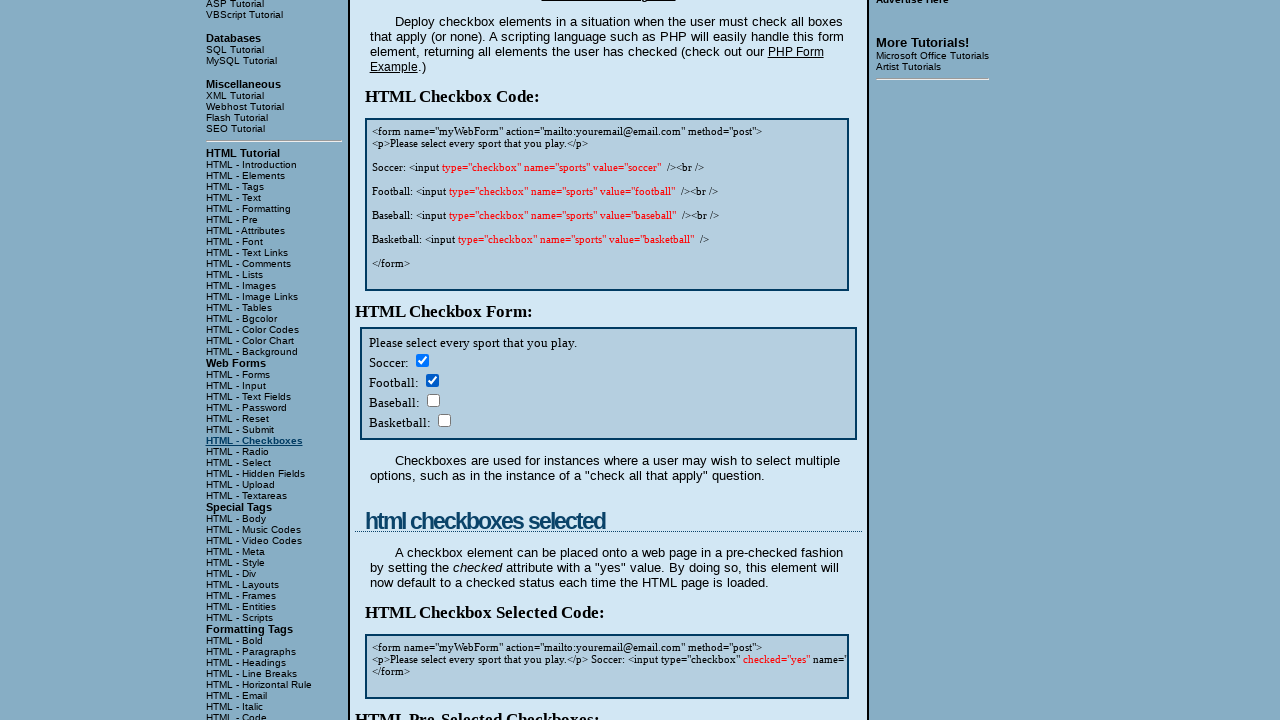

Clicked checkbox 3 of 4 at (433, 400) on (//h2[@class='specialT']/following-sibling::div)[1] >> [type='checkbox'] >> nth=
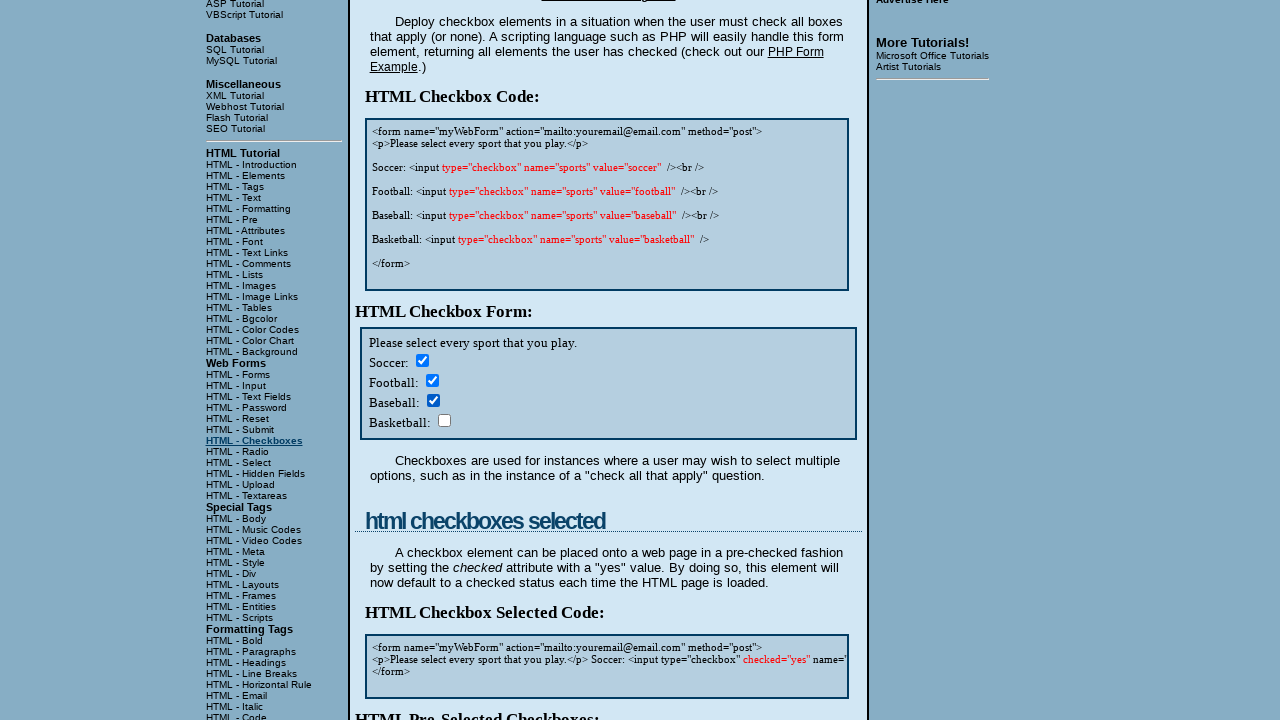

Clicked checkbox 4 of 4 at (444, 420) on (//h2[@class='specialT']/following-sibling::div)[1] >> [type='checkbox'] >> nth=
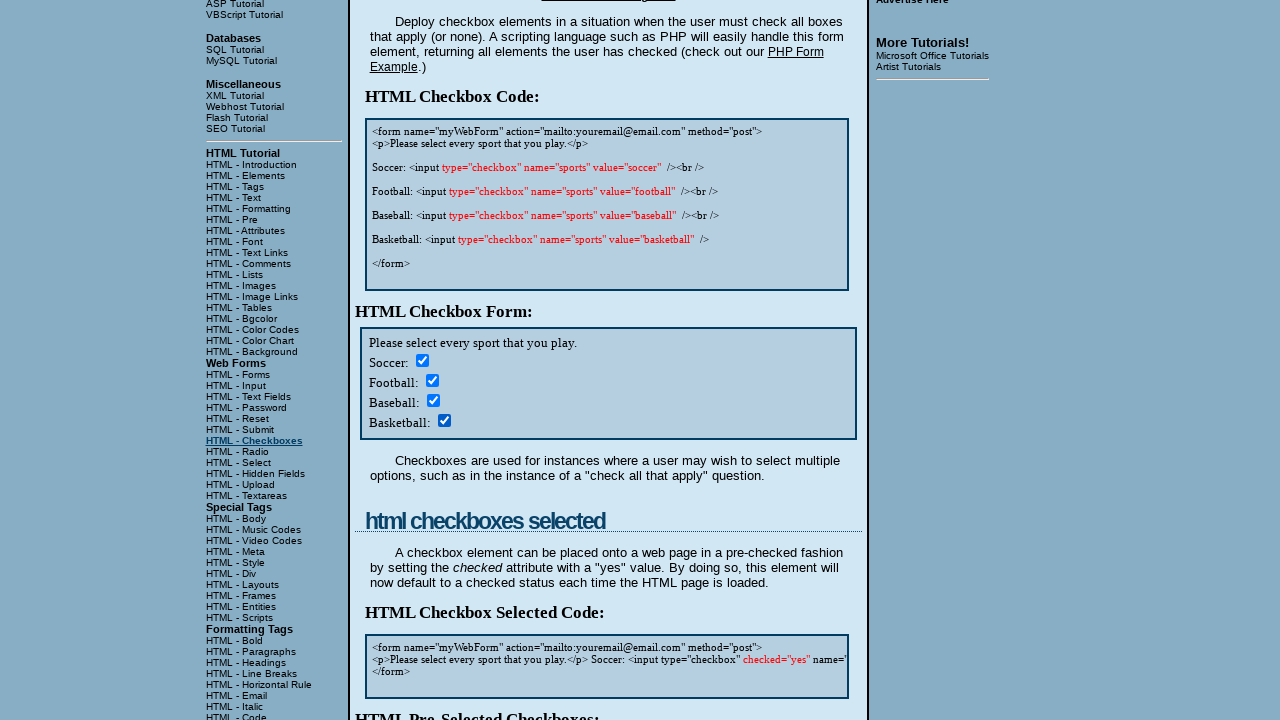

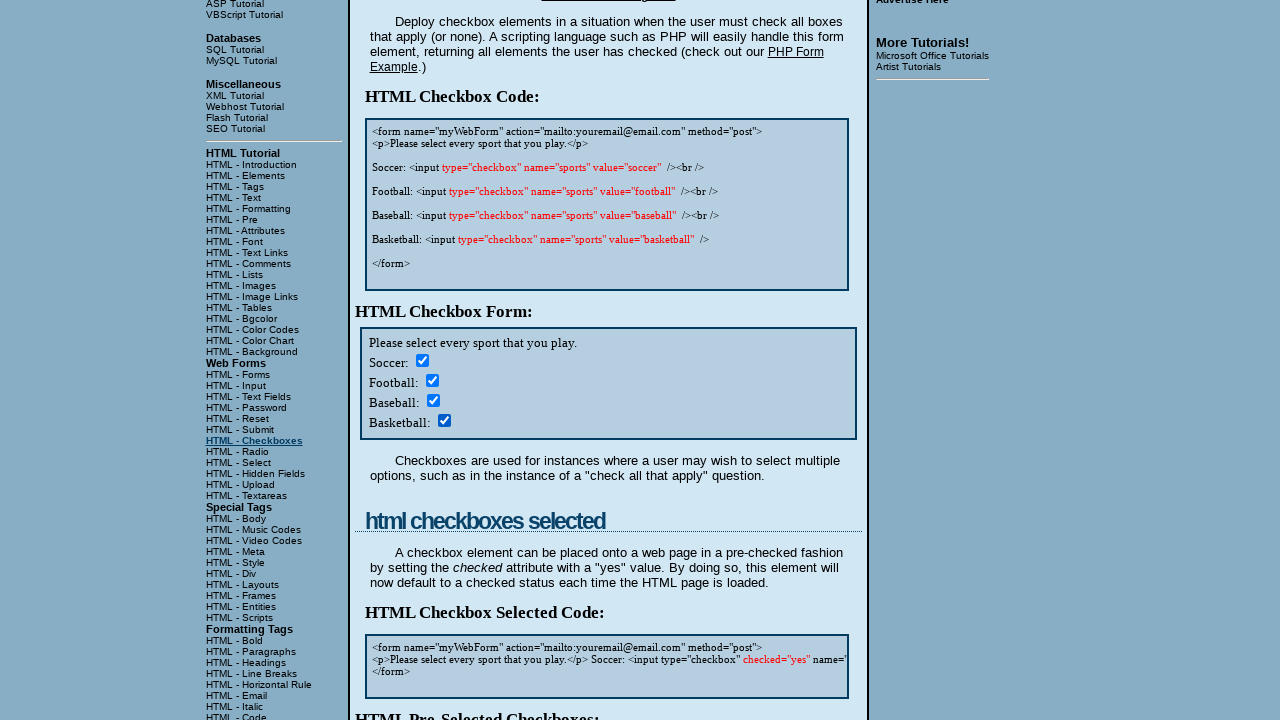